Tests the Contact Us form submission with empty email and message fields.

Starting URL: https://www.demoblaze.com/

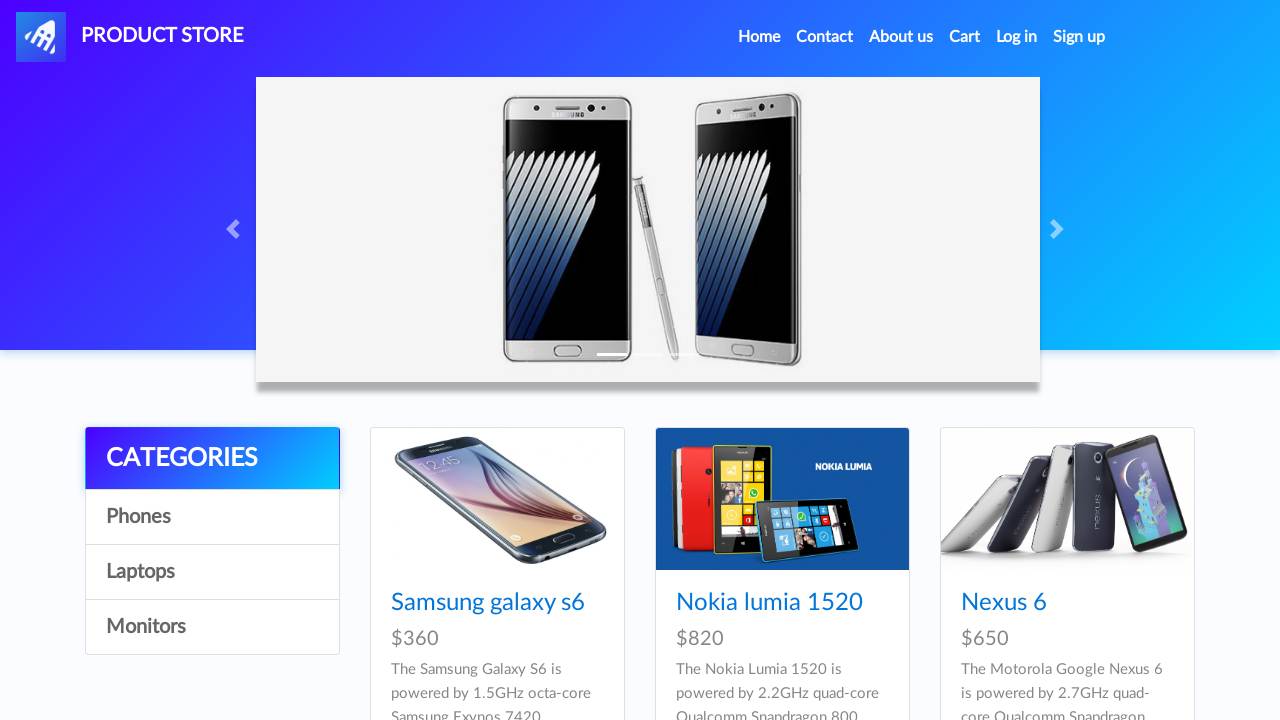

Clicked Contact menu item at (825, 37) on xpath=//a[contains(text(),'Contact')]
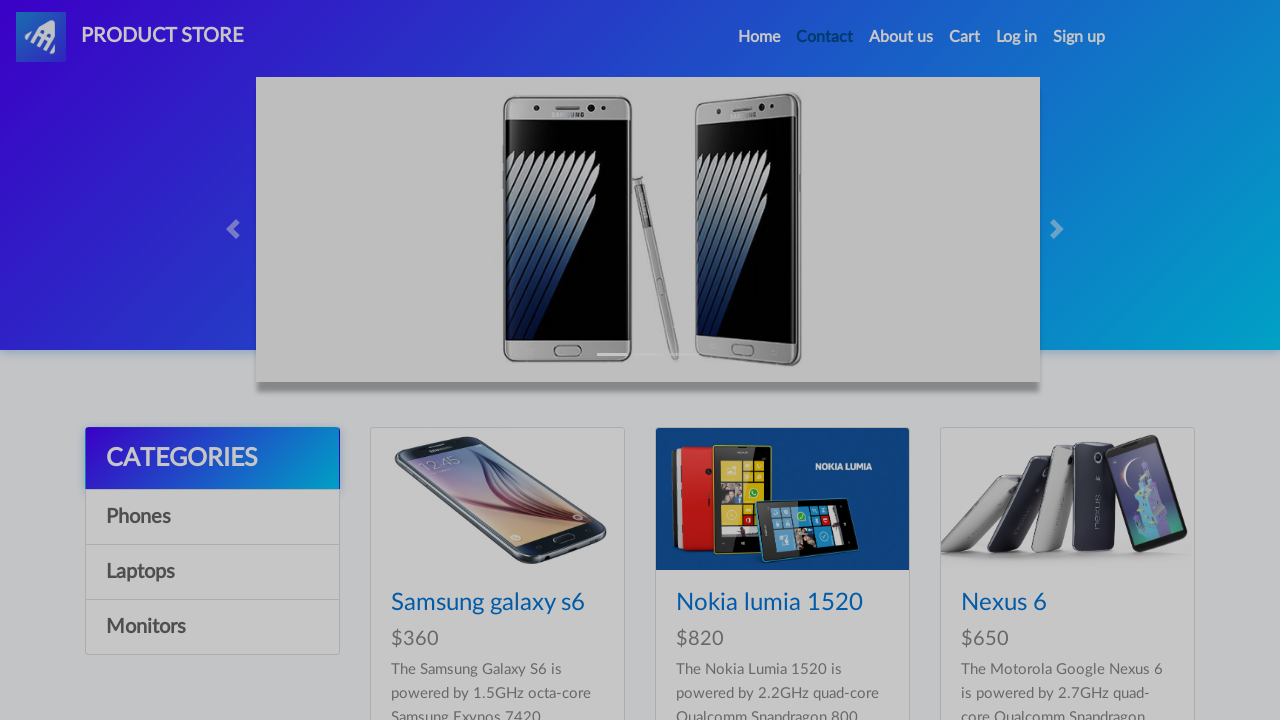

Waited 1000ms for page to load
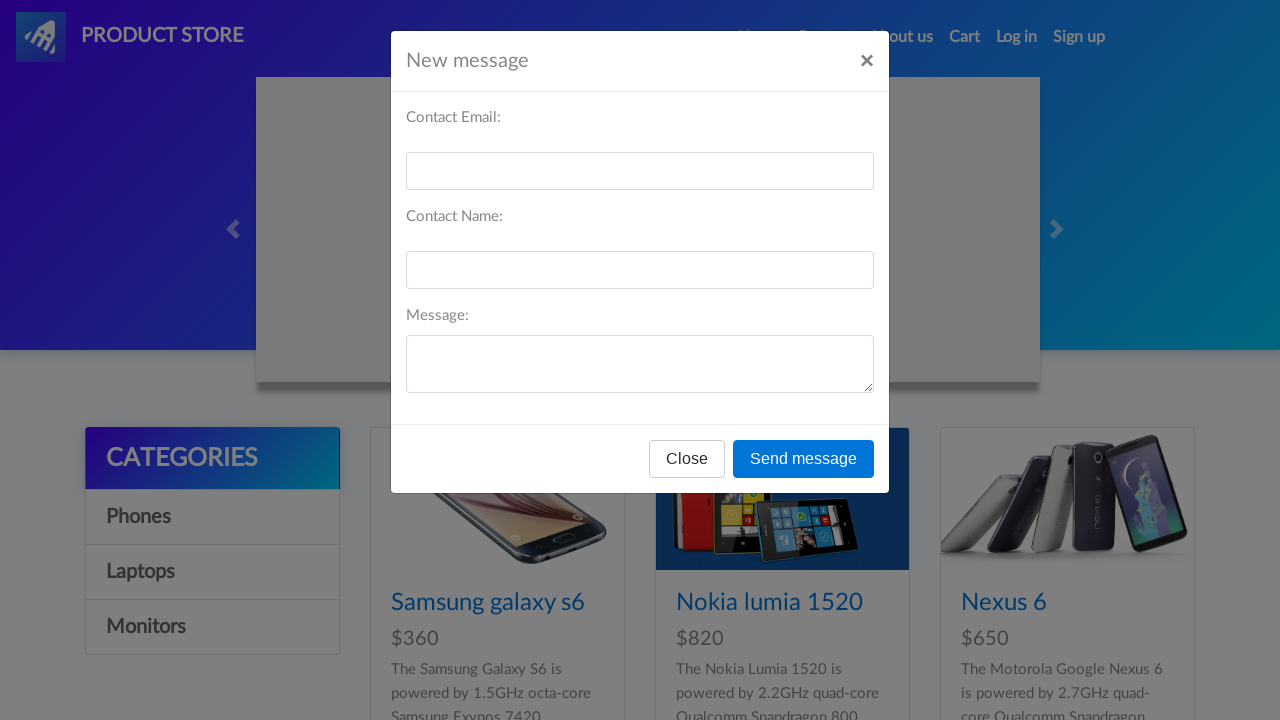

Left email field empty on #recipient-email
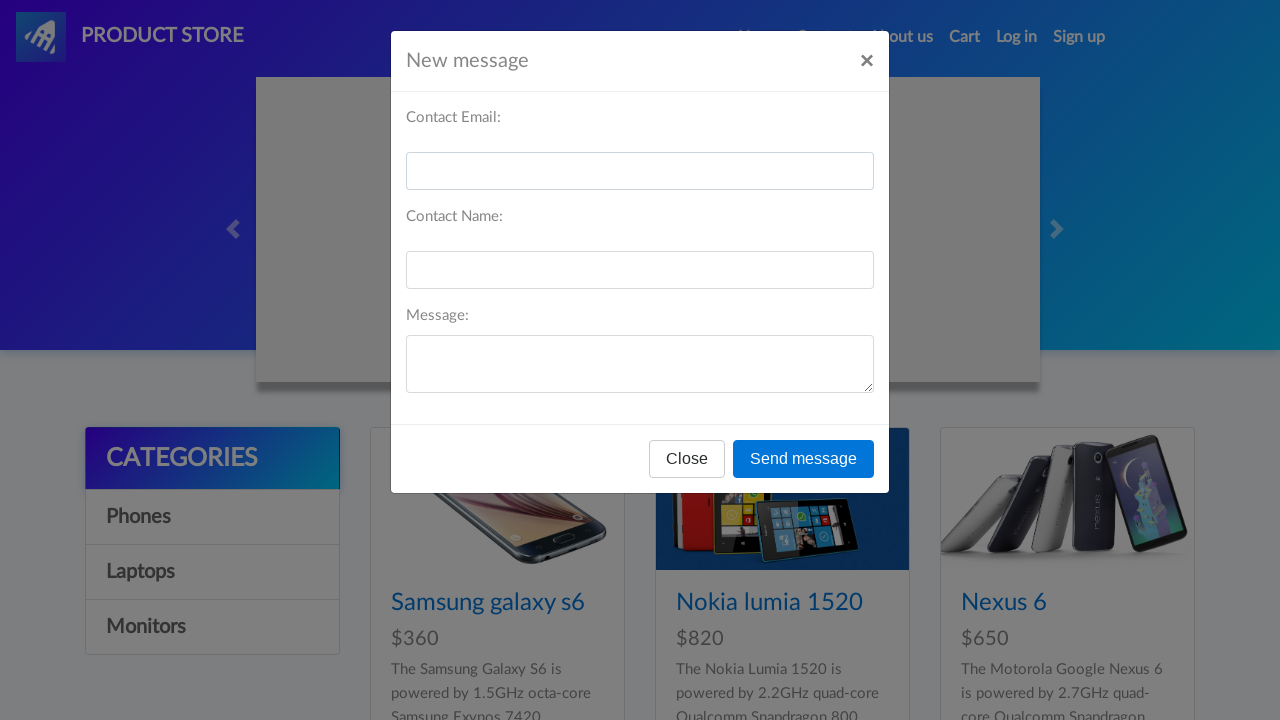

Filled name field with 'John Smith' on #recipient-name
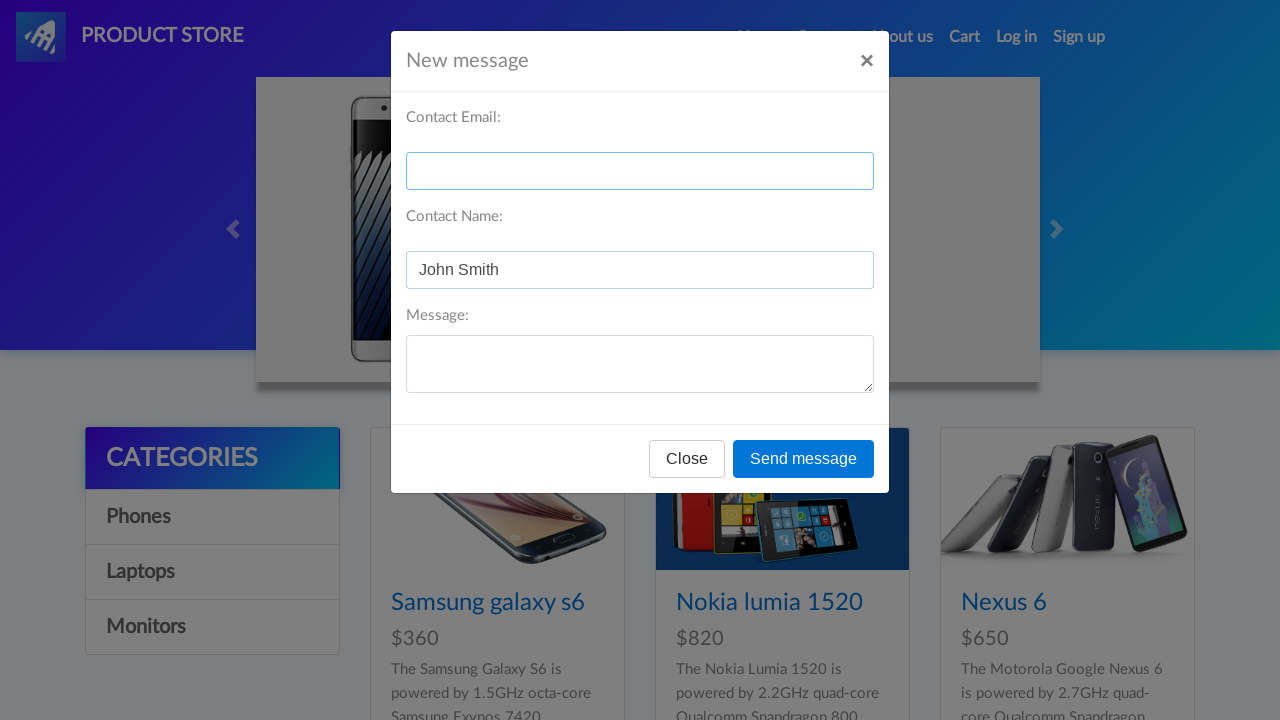

Left message field empty on #message-text
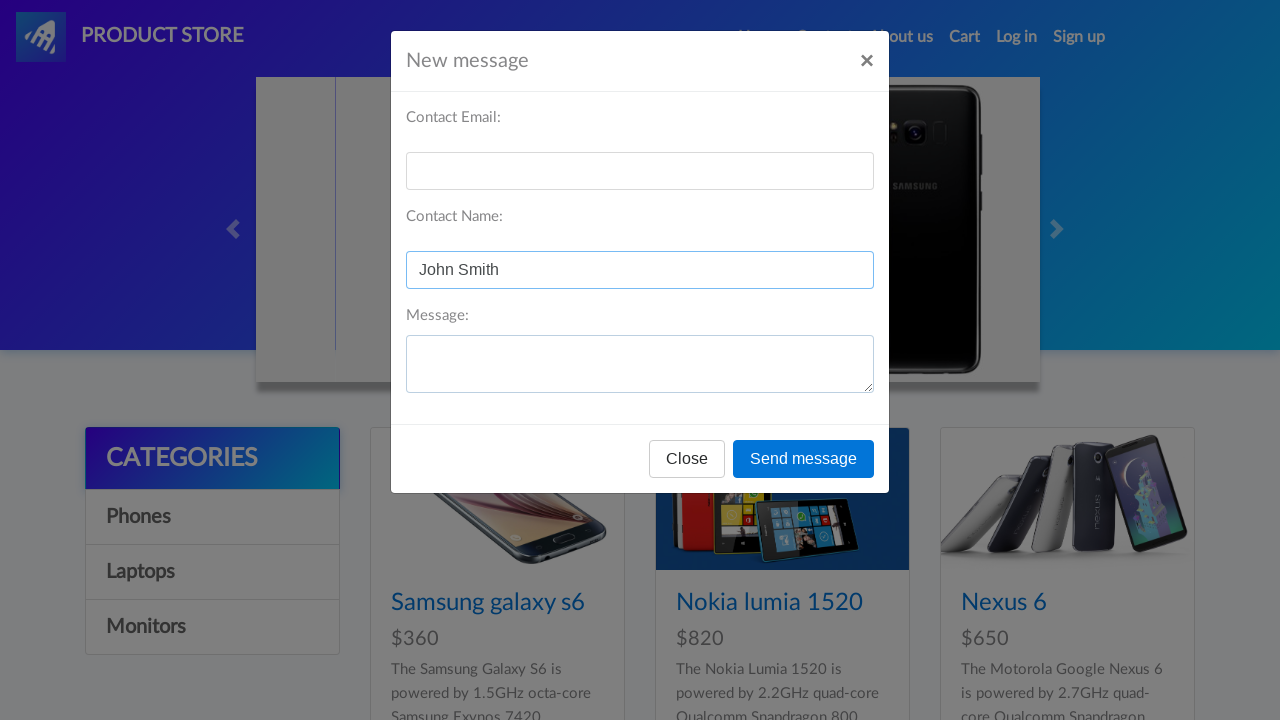

Clicked Send message button at (804, 459) on xpath=//button[contains(text(),'Send message')]
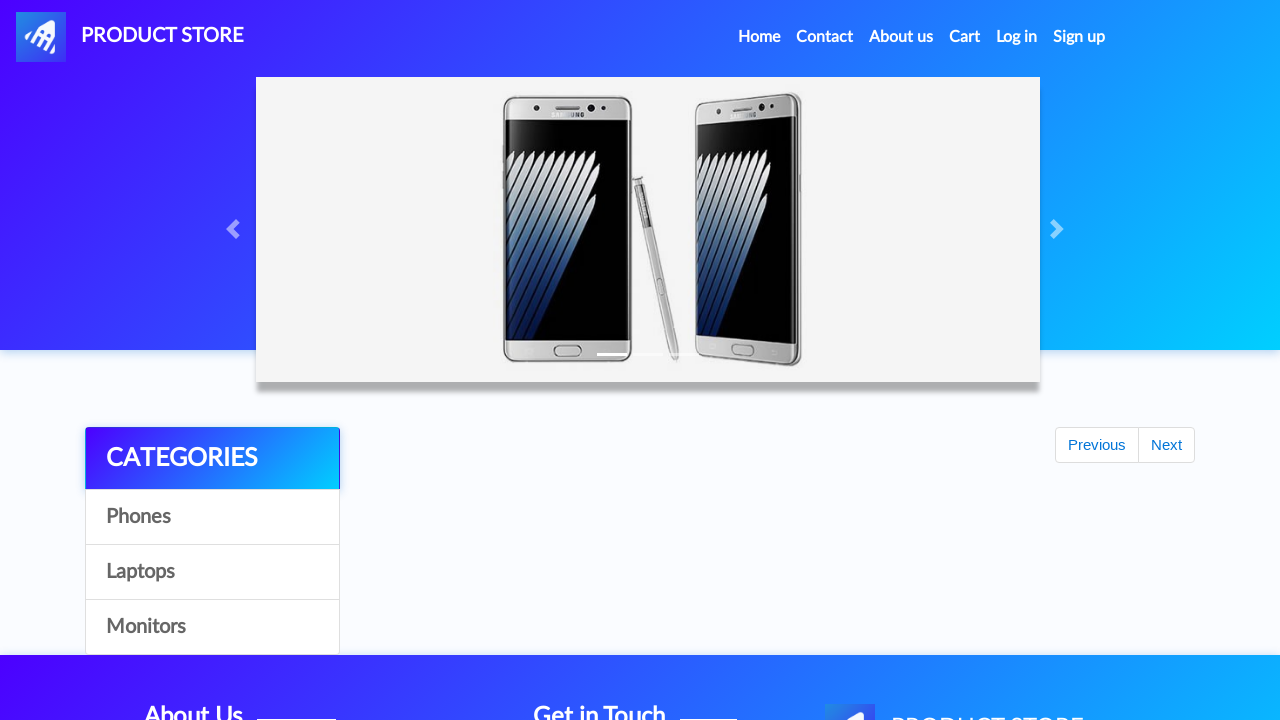

Set up dialog handler to accept alerts
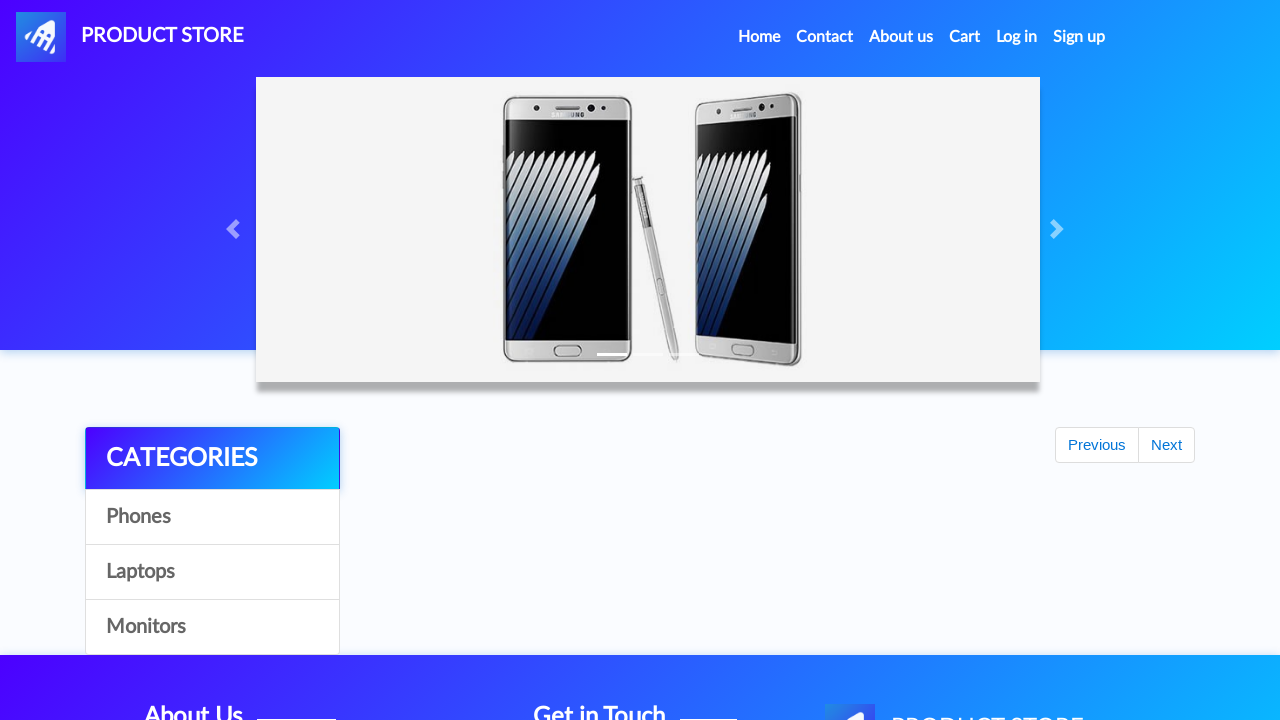

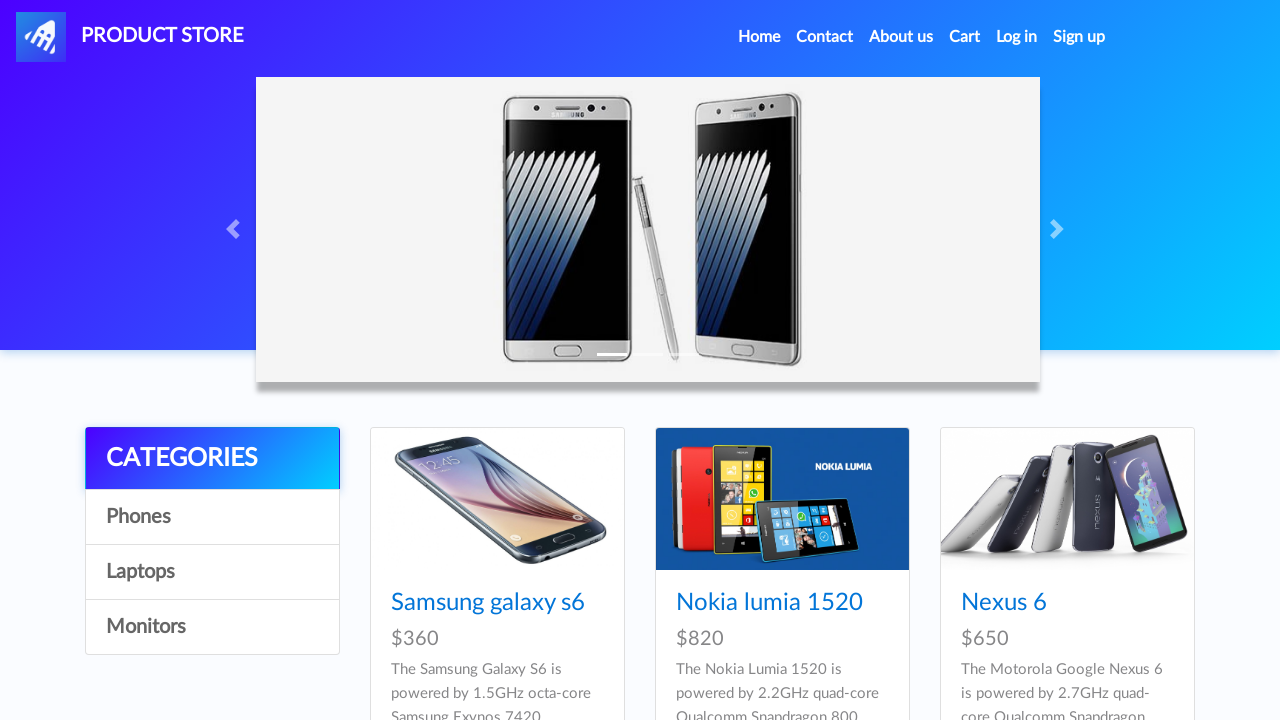